Tests selecting the Male gender radio button on a practice form page

Starting URL: https://demoqa.com/automation-practice-form

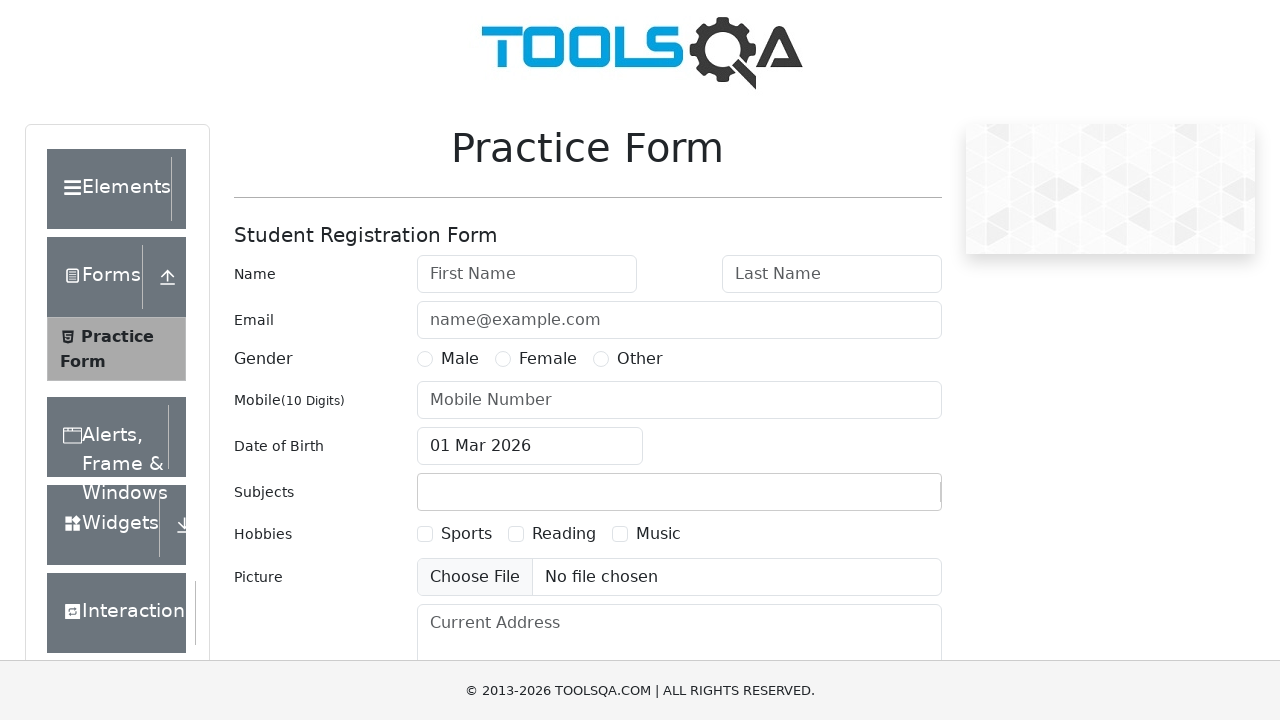

Navigated to practice form page
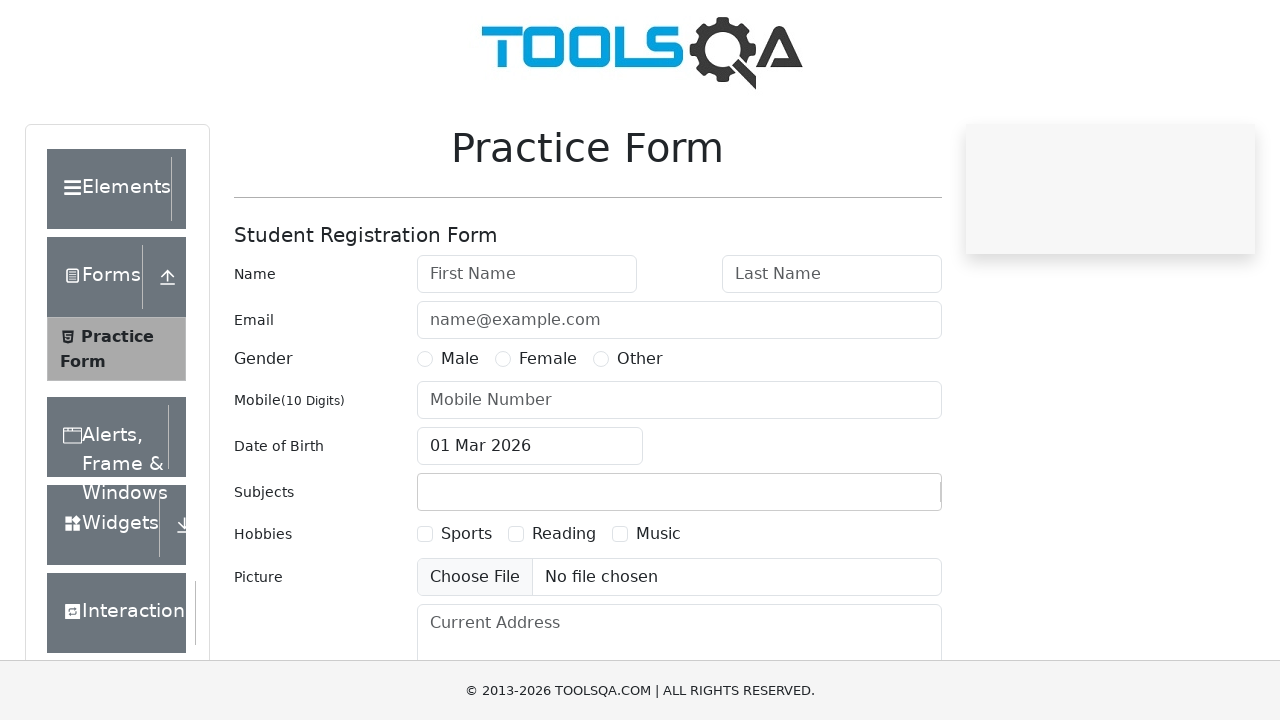

Selected Male gender radio button at (425, 359) on input[value='Male']
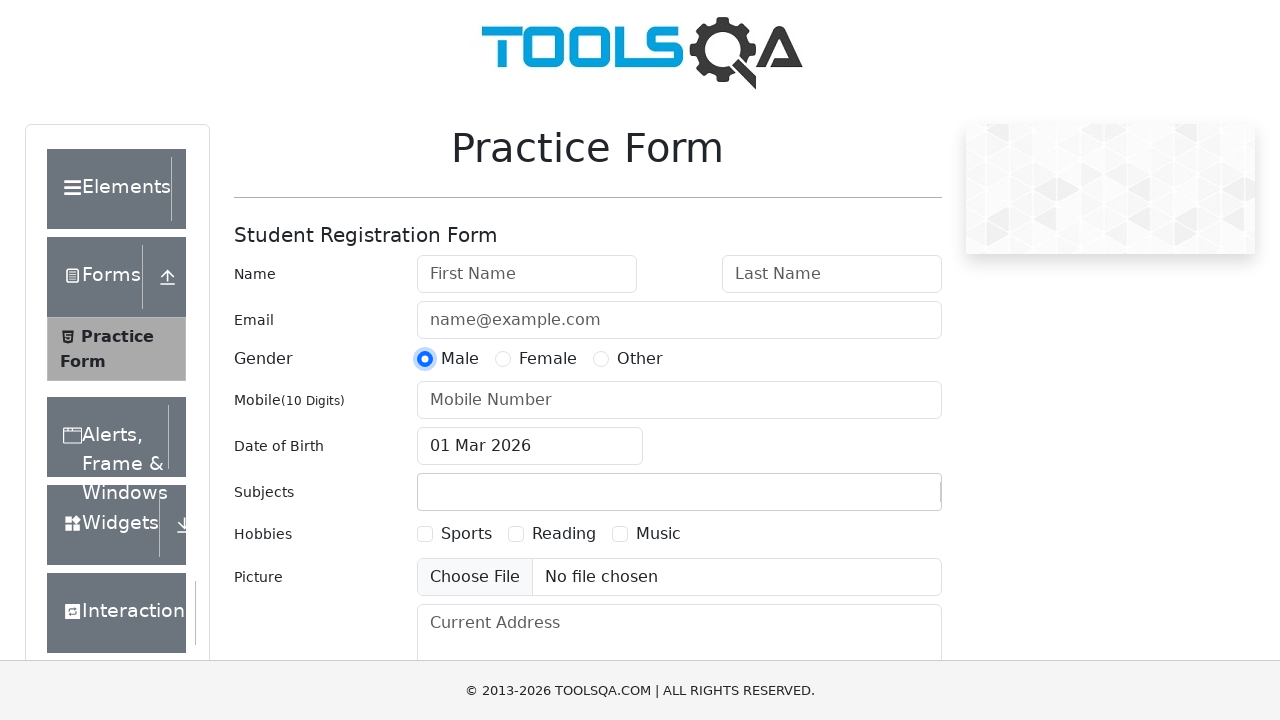

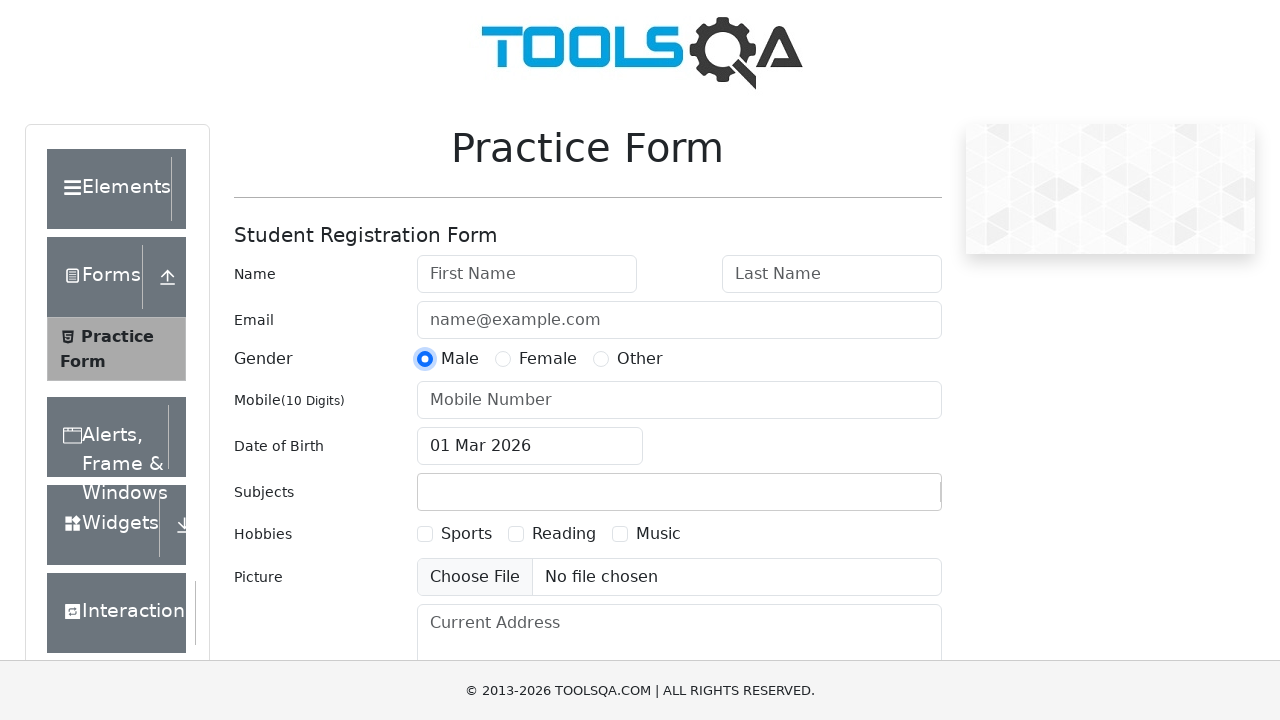